Tests finding multiple elements on the page

Starting URL: https://webdriver.io

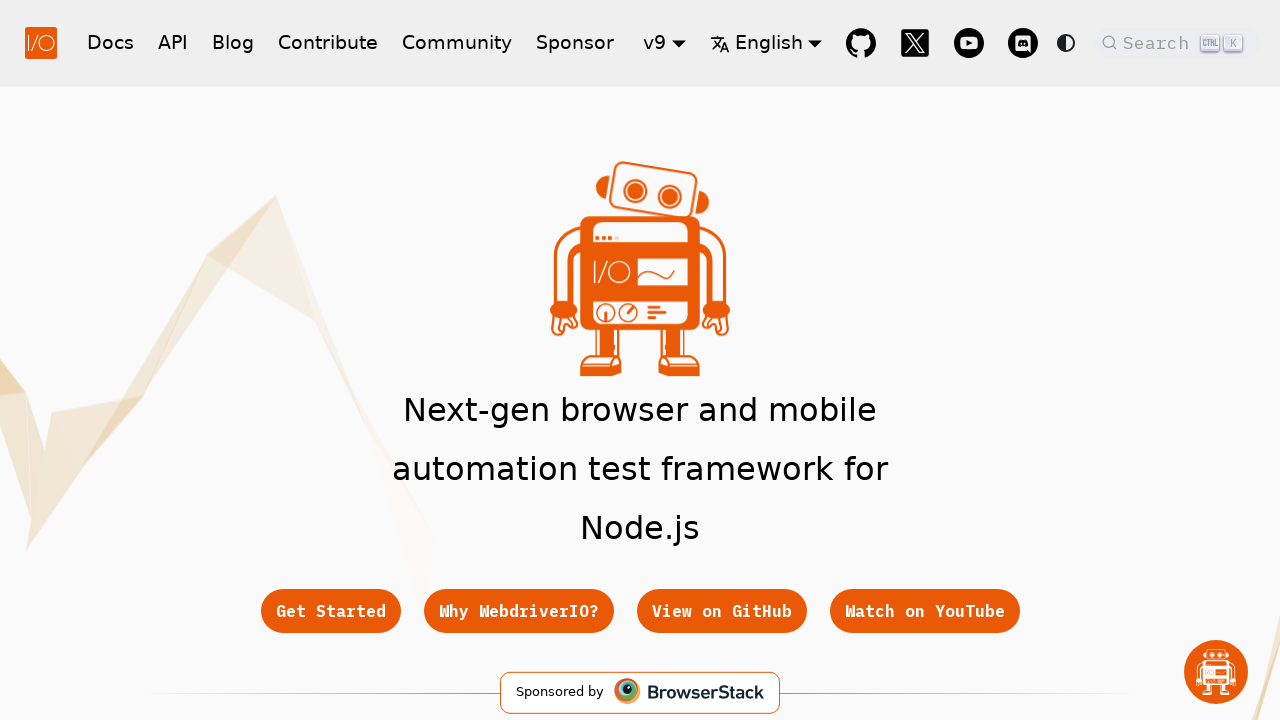

Navigated to https://webdriver.io
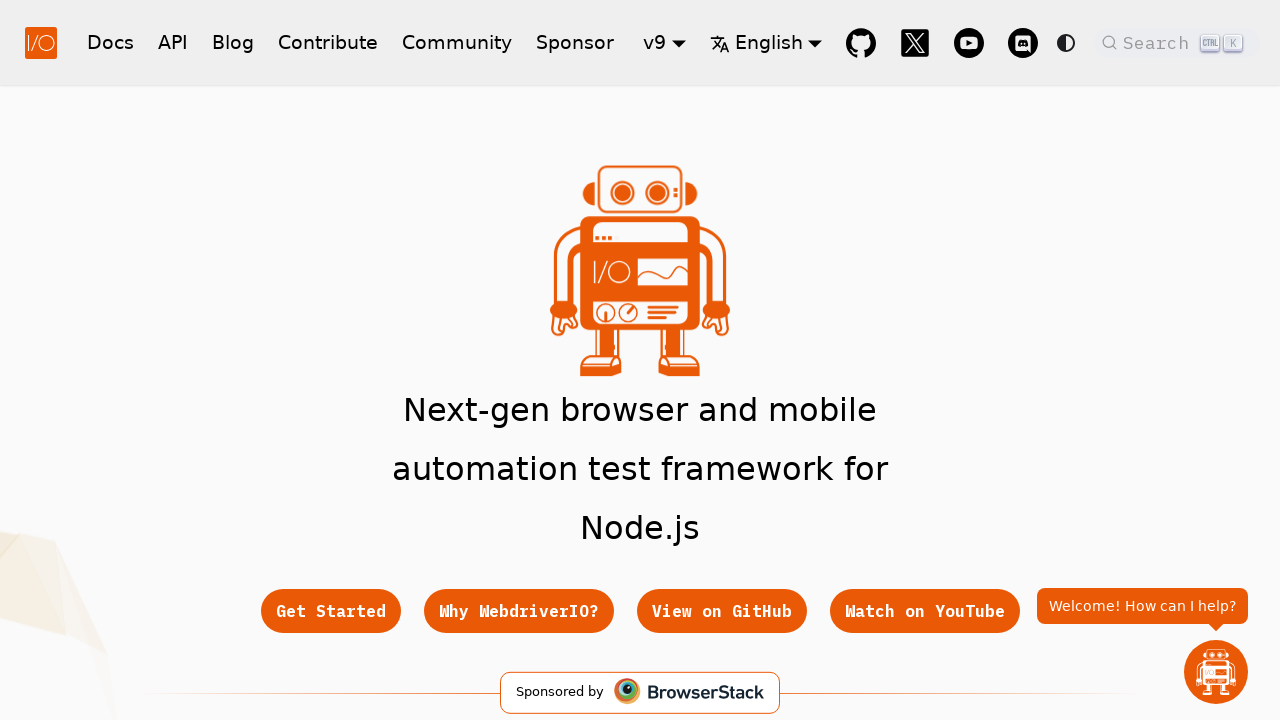

Located all img elements on the page
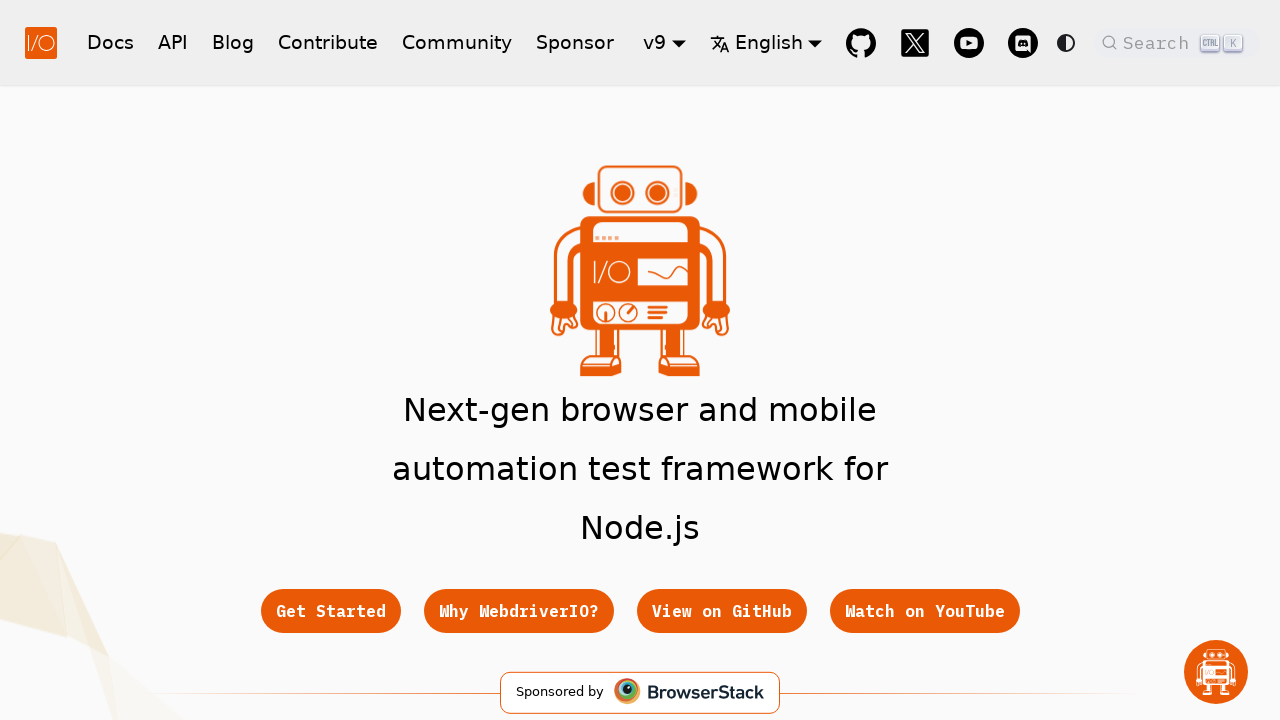

Found 137 image elements on the page
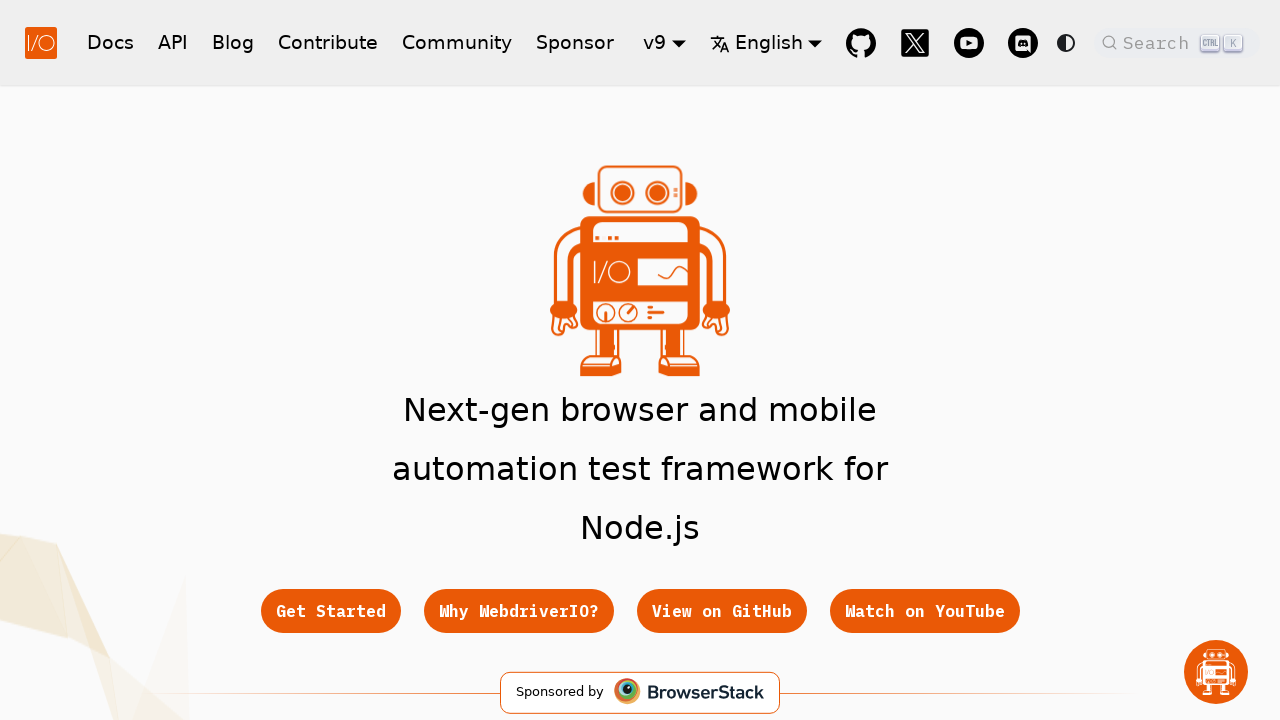

Assertion passed: at least one image element exists on the page
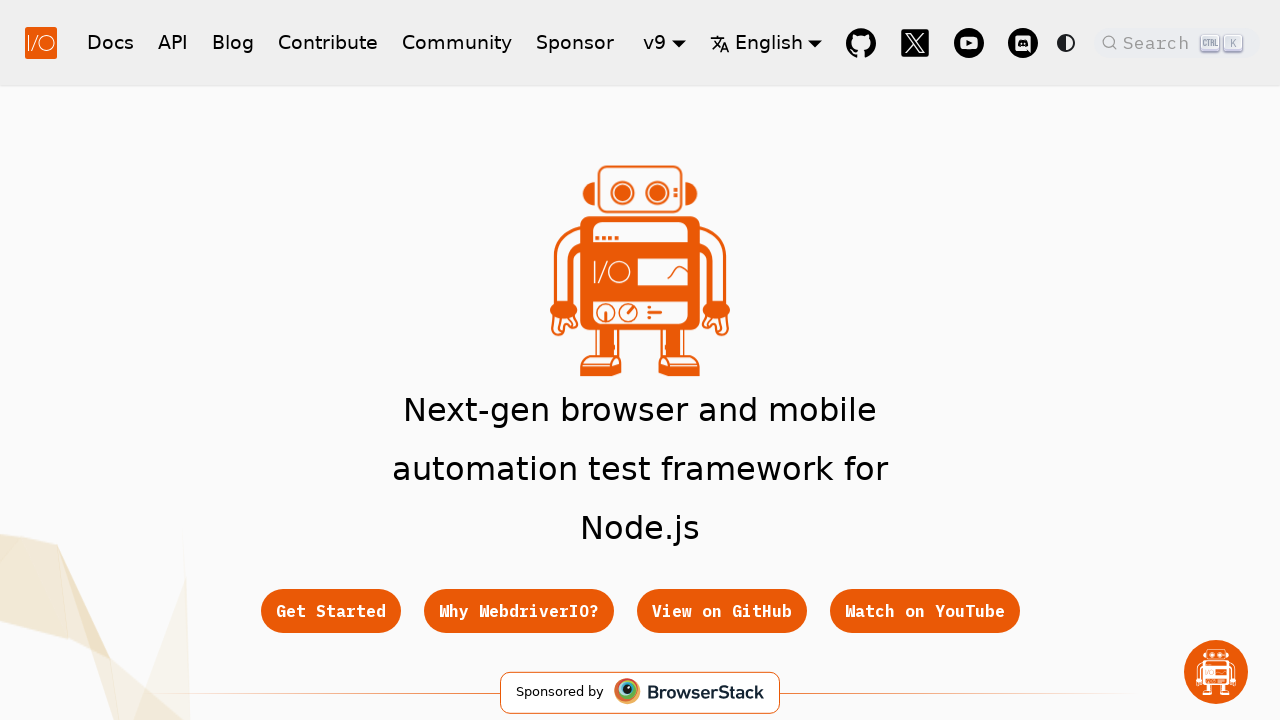

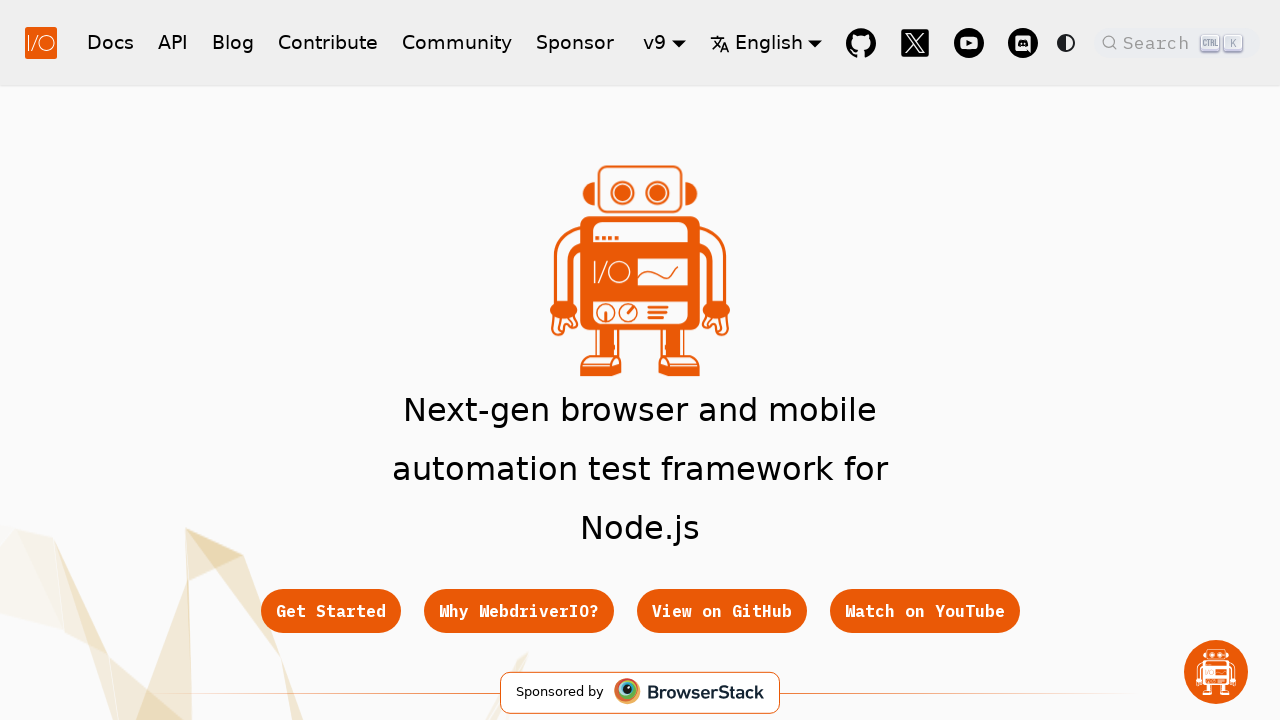